Tests creating a new customer as a bank manager by filling in customer details and submitting the form

Starting URL: https://www.globalsqa.com/angularJs-protractor/BankingProject/#/login

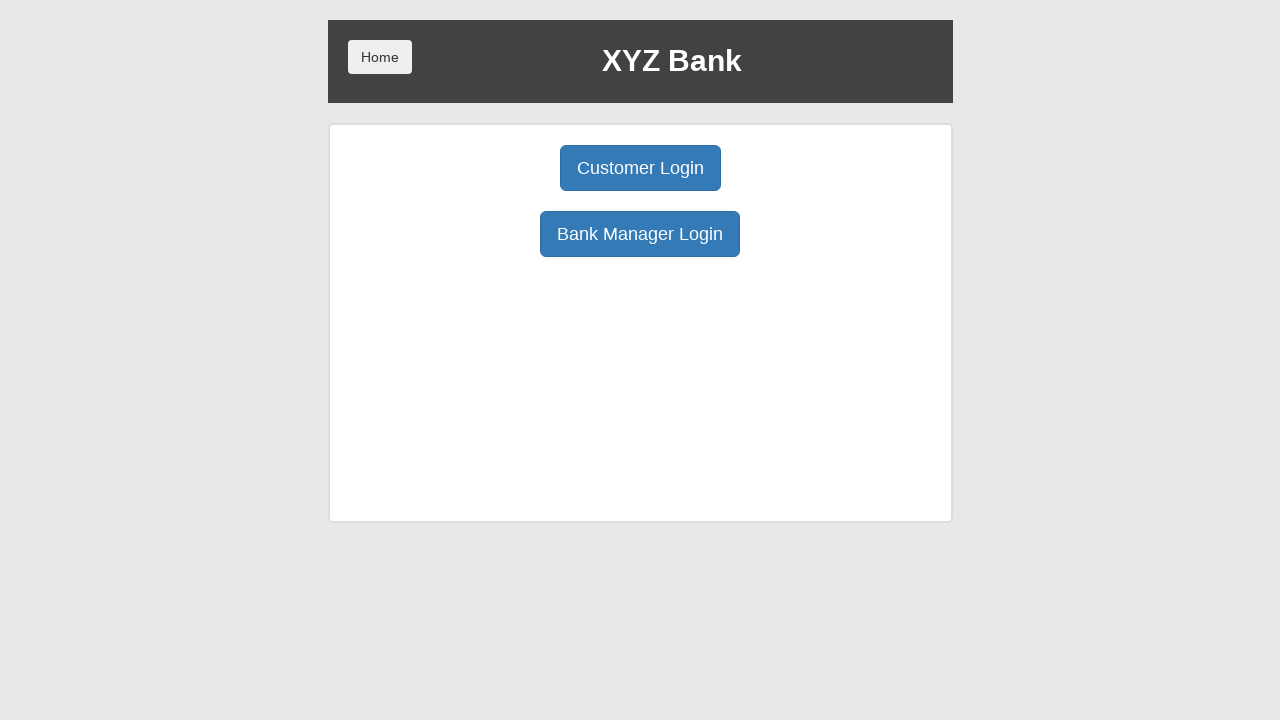

Clicked manager login button at (640, 234) on button[ng-click='manager()']
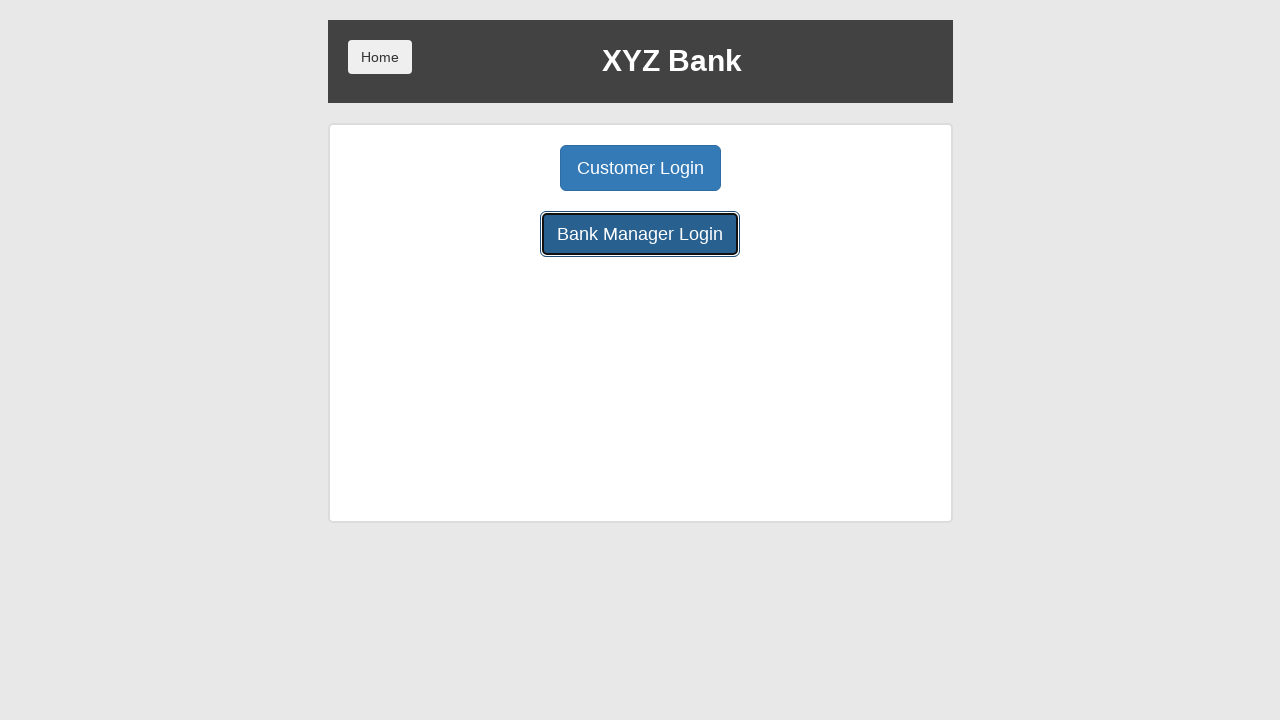

Manager dashboard loaded
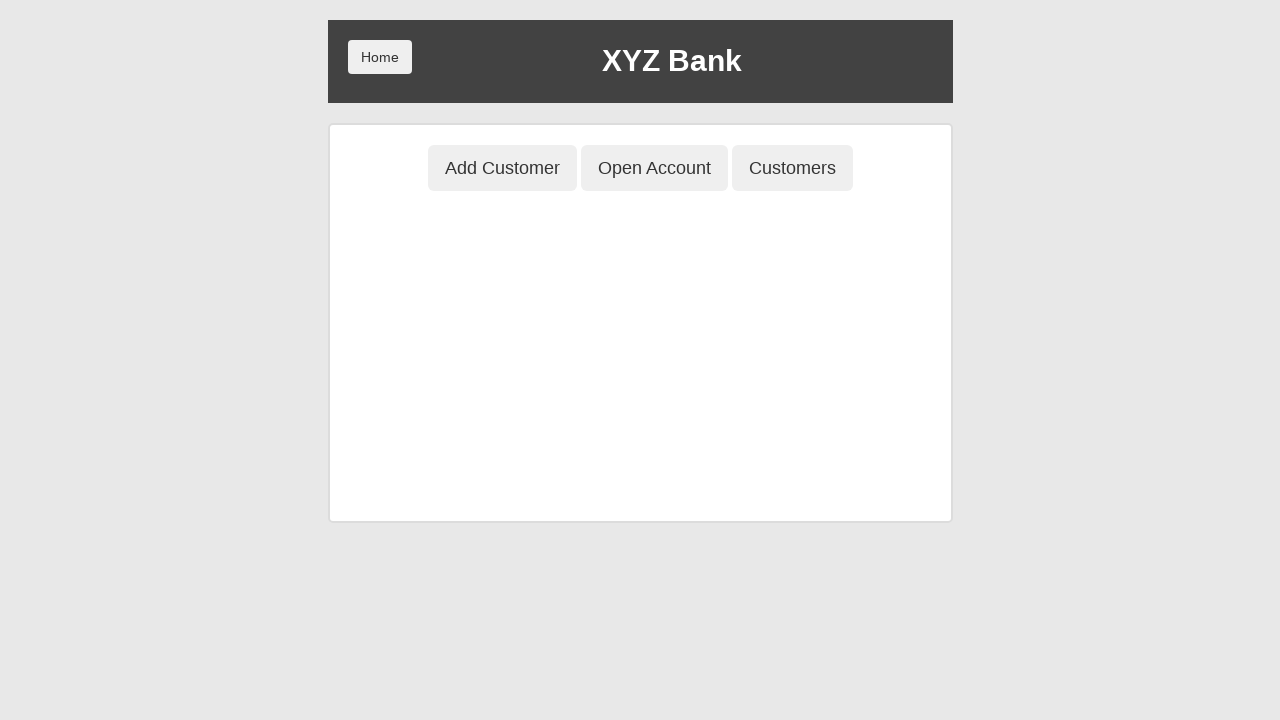

Clicked Add Customer button at (502, 168) on button[ng-click='addCust()']
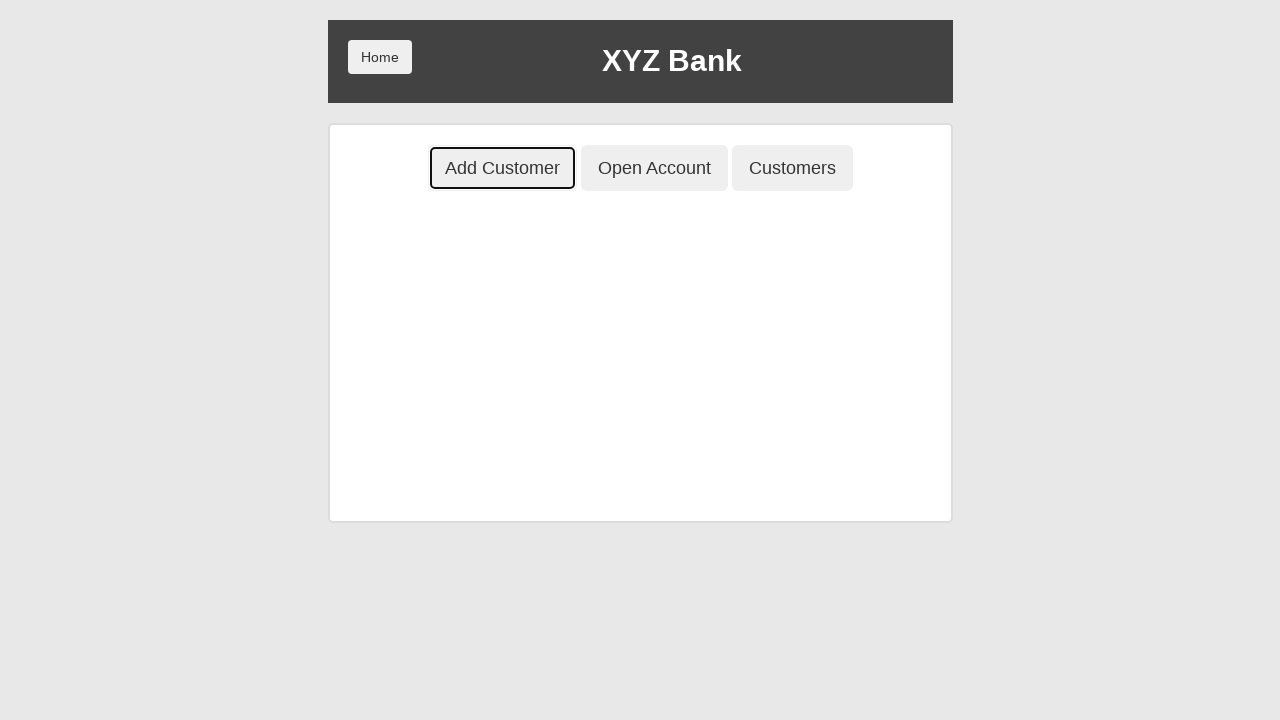

Filled first name field with 'Michael' on input[ng-model='fName']
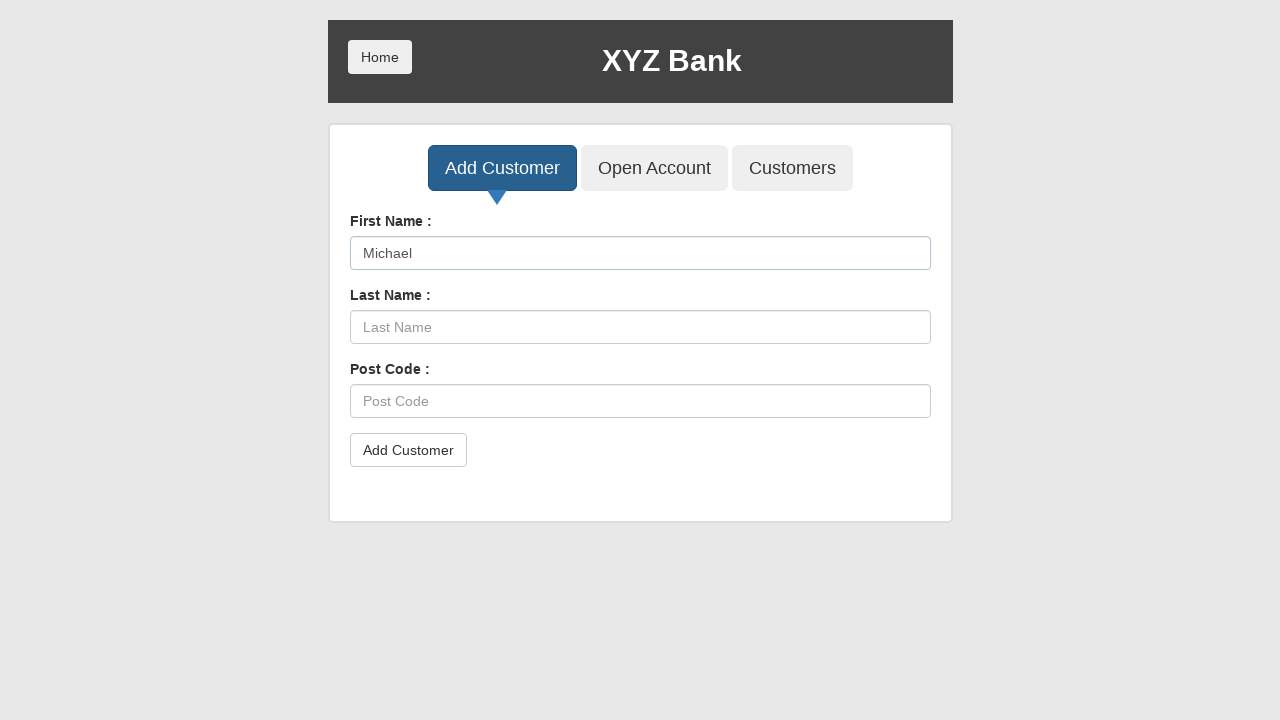

Filled last name field with 'Ballack' on input[ng-model='lName']
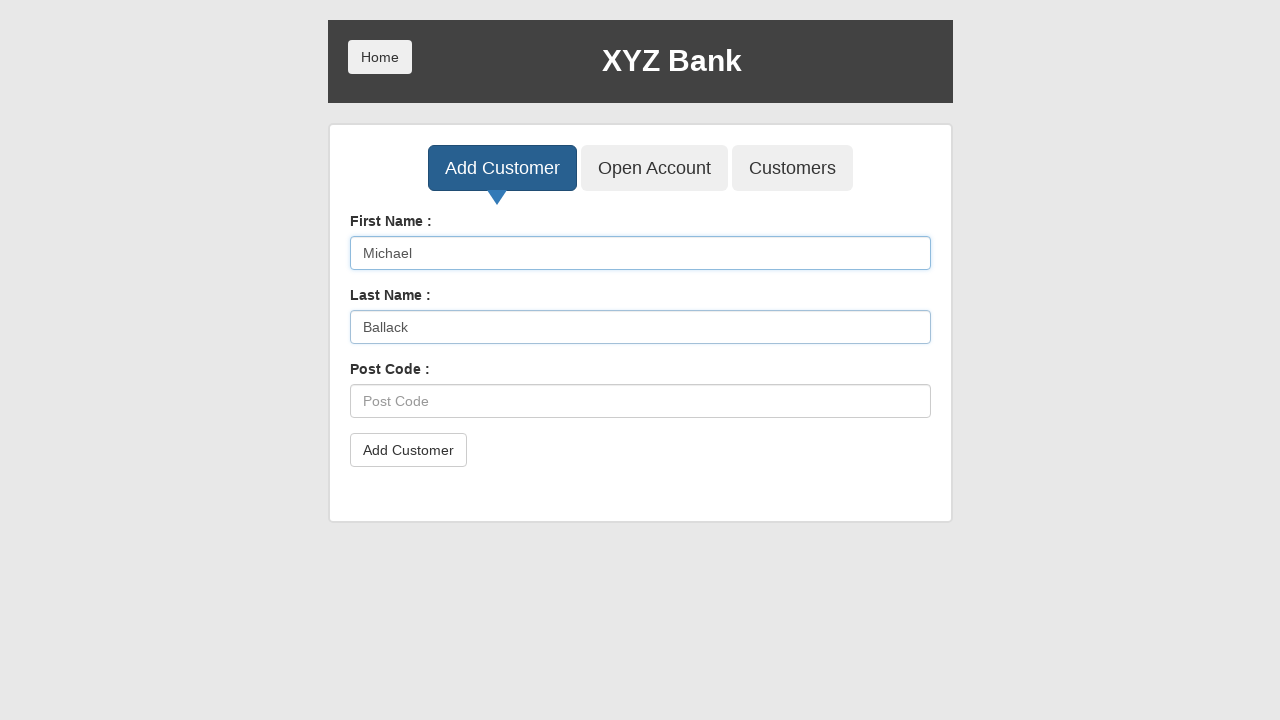

Filled postal code field with '3525454' on input[ng-model='postCd']
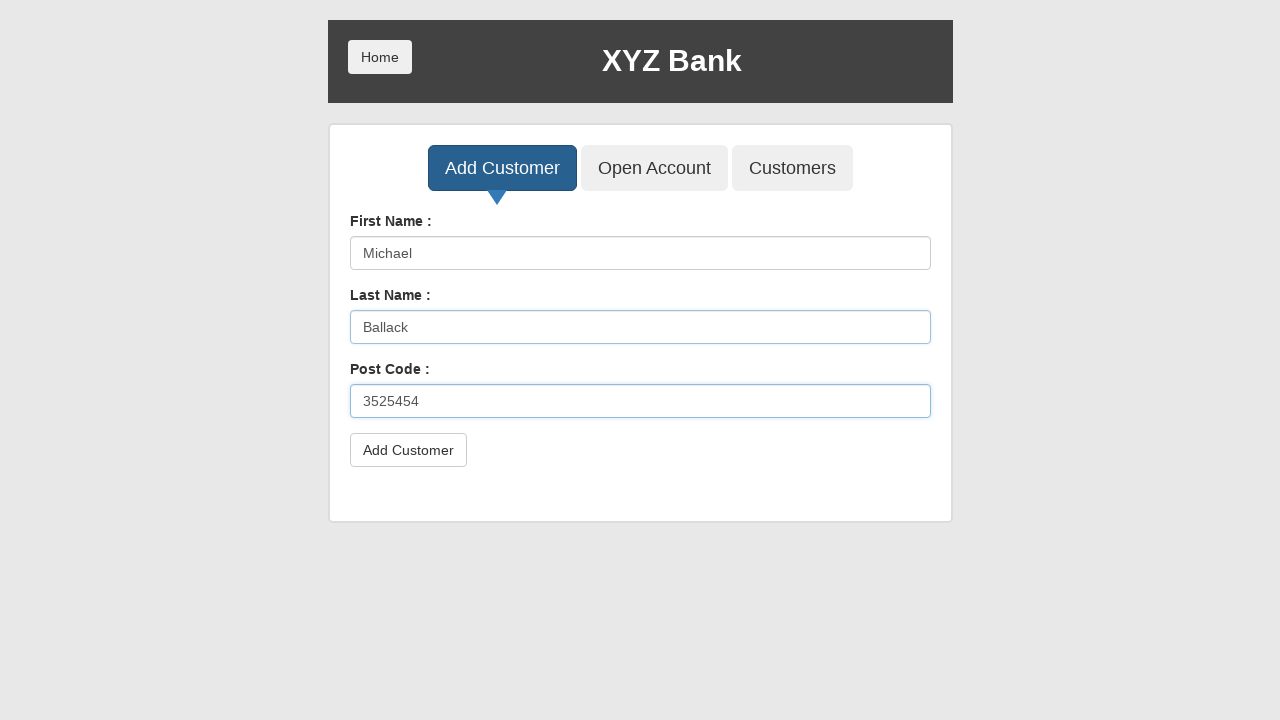

Clicked submit button to create customer at (408, 450) on button[type='submit']
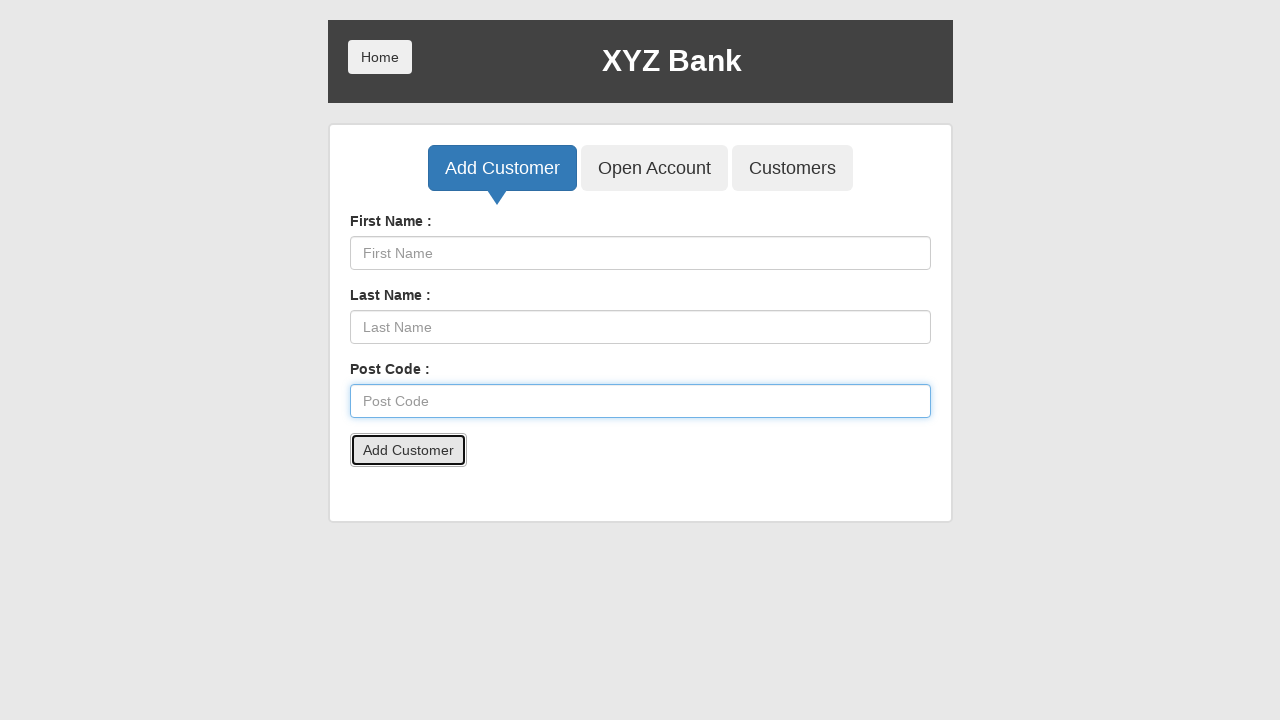

Accepted confirmation dialog
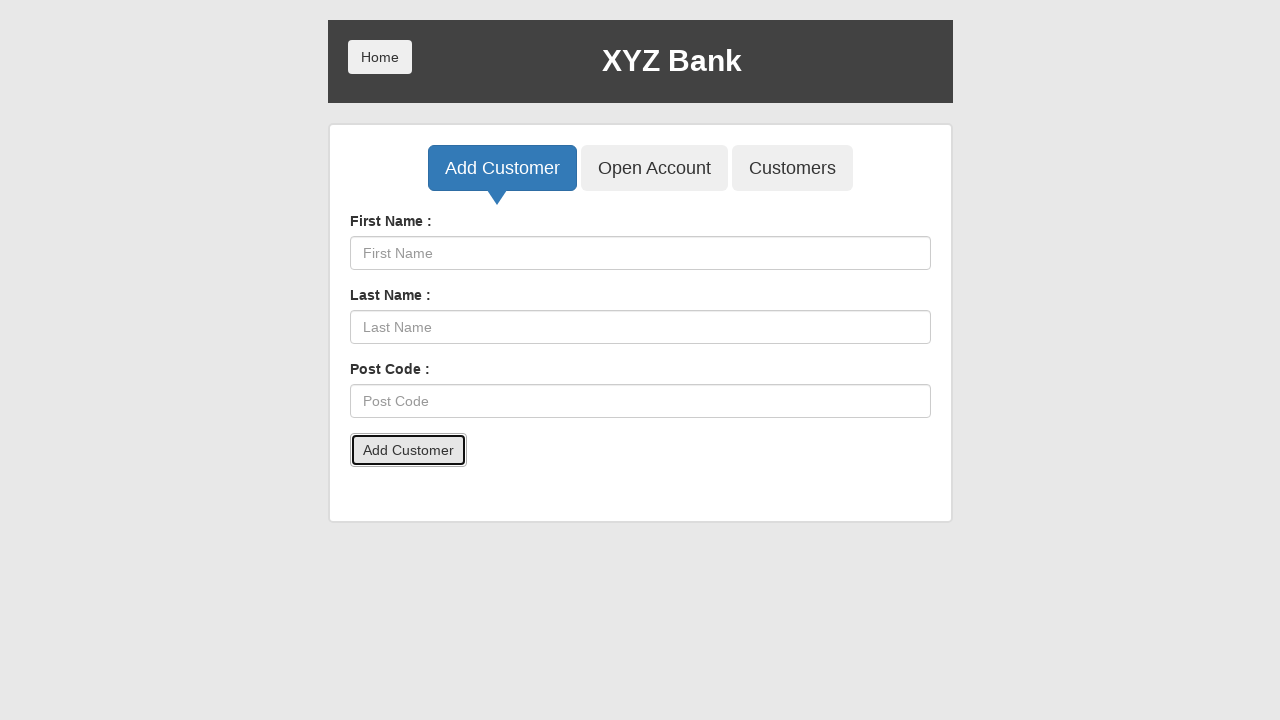

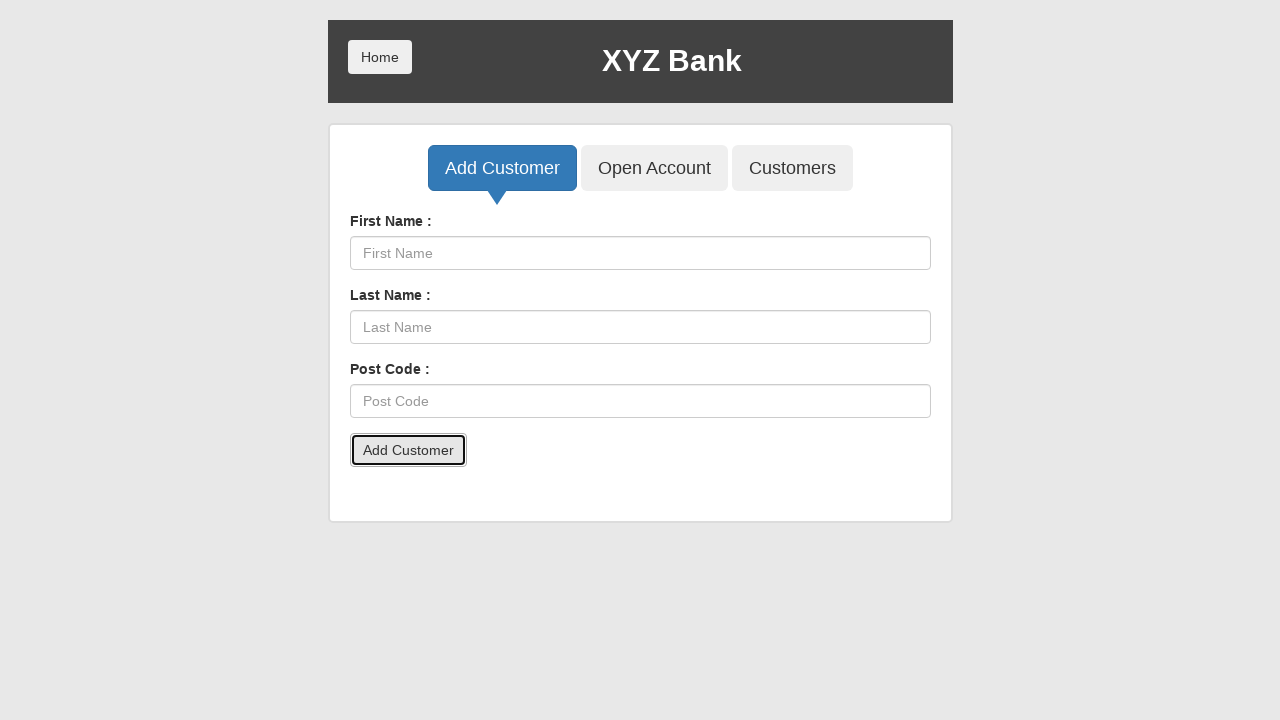